Navigates to a shopping site, switches to the deals page in a new window, sorts a table, and searches for a specific item's price across multiple pages

Starting URL: https://rahulshettyacademy.com/seleniumPractise/#/

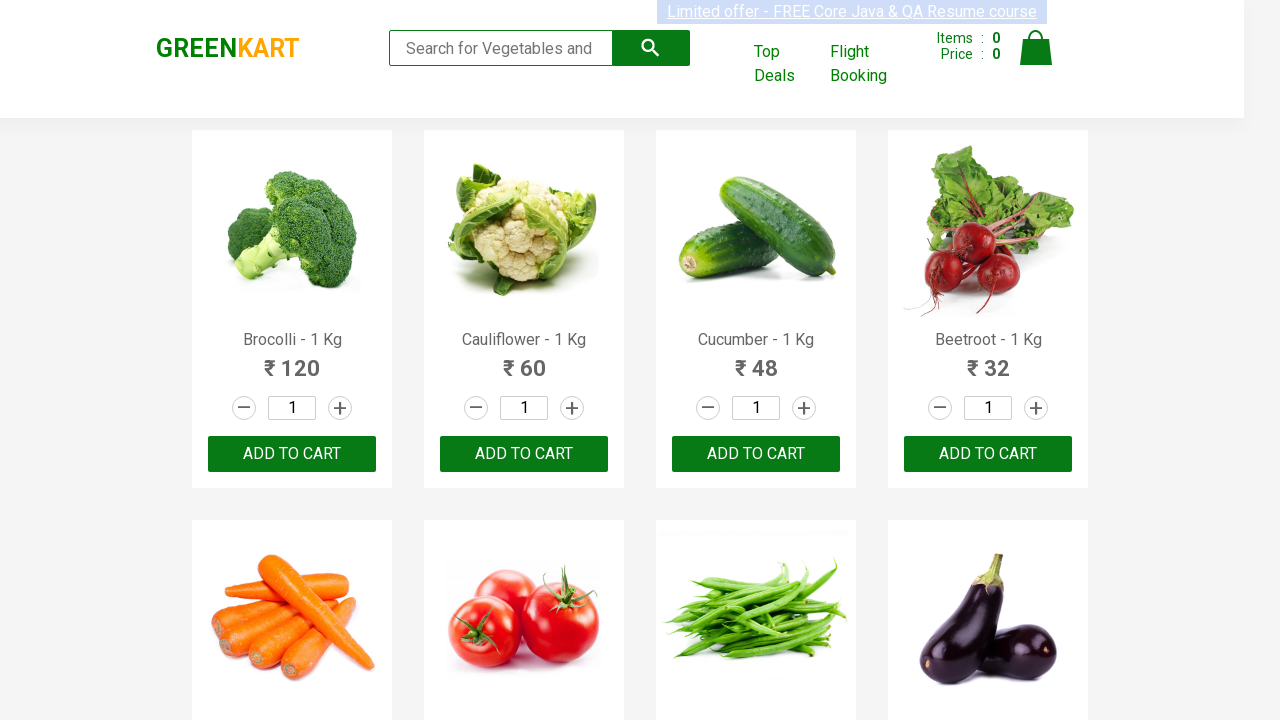

Clicked 'Top Deals' link to open new window at (787, 64) on xpath=//a[text() = 'Top Deals']
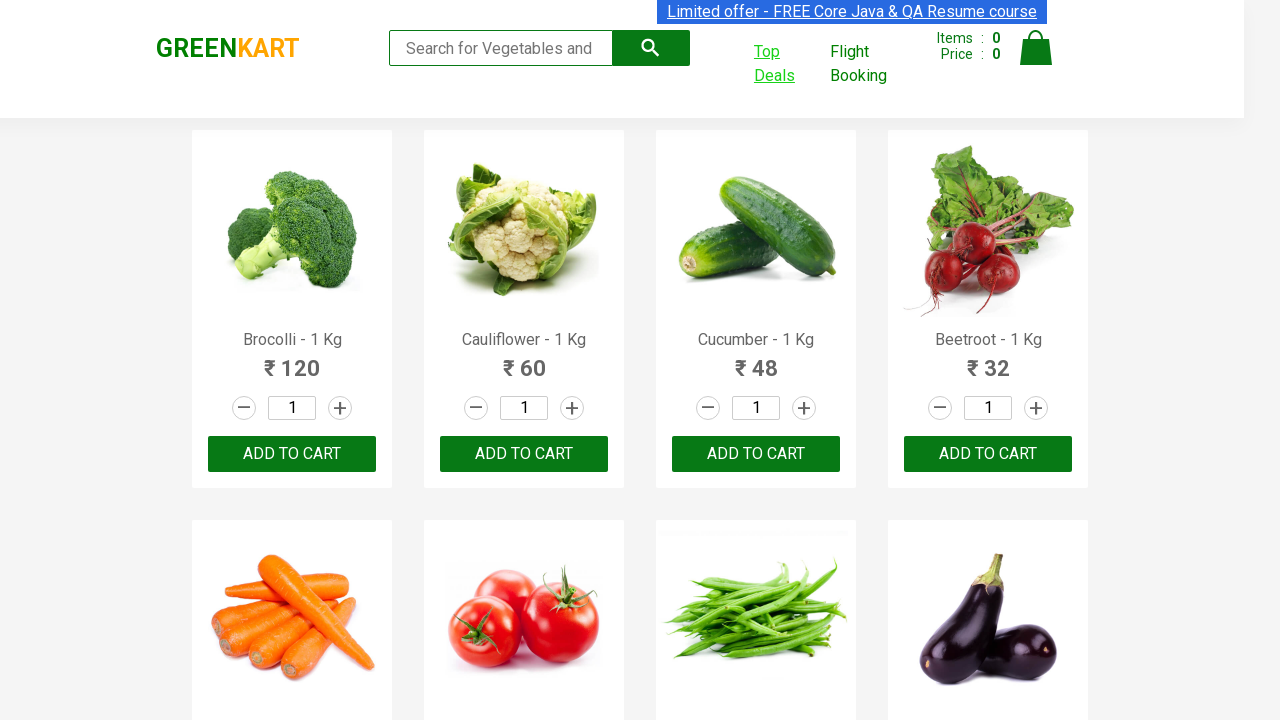

New page loaded and ready
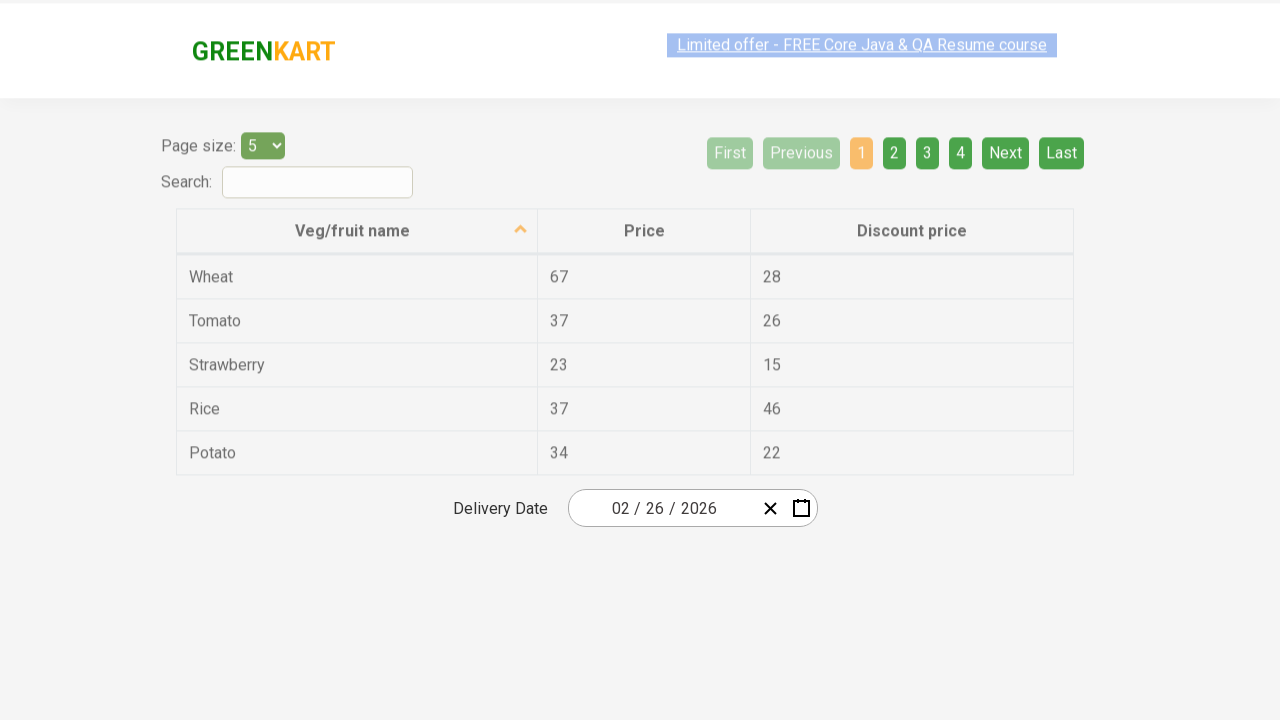

Clicked first column header to sort vegetables at (357, 213) on xpath=//tr/th[1]
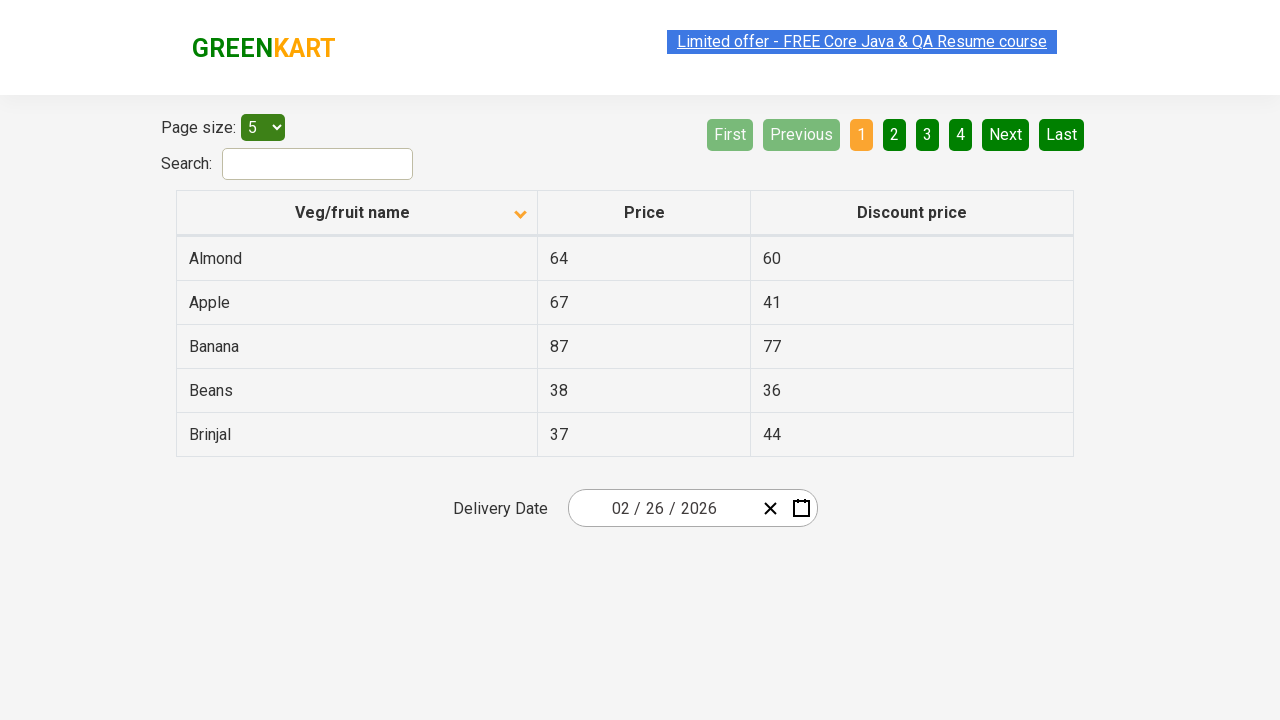

Retrieved all vegetable names from first column
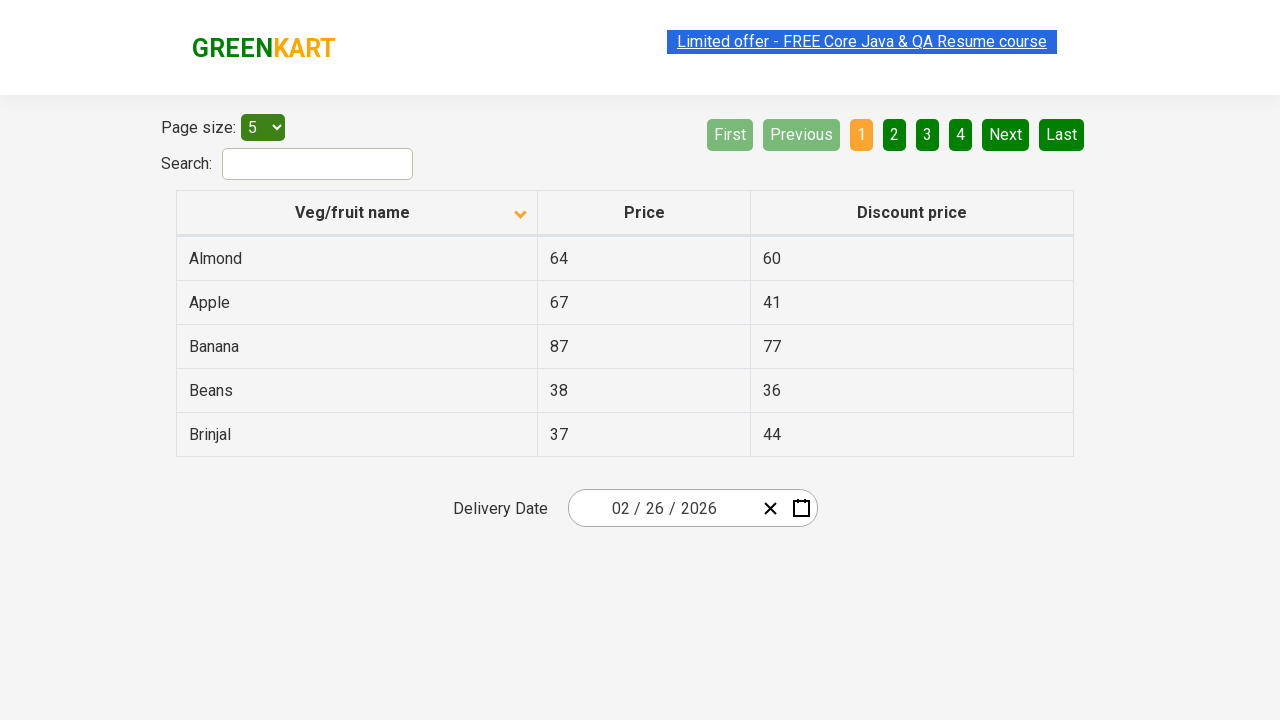

Clicked next page button to continue searching for Wheat at (1006, 134) on [aria-label='Next']
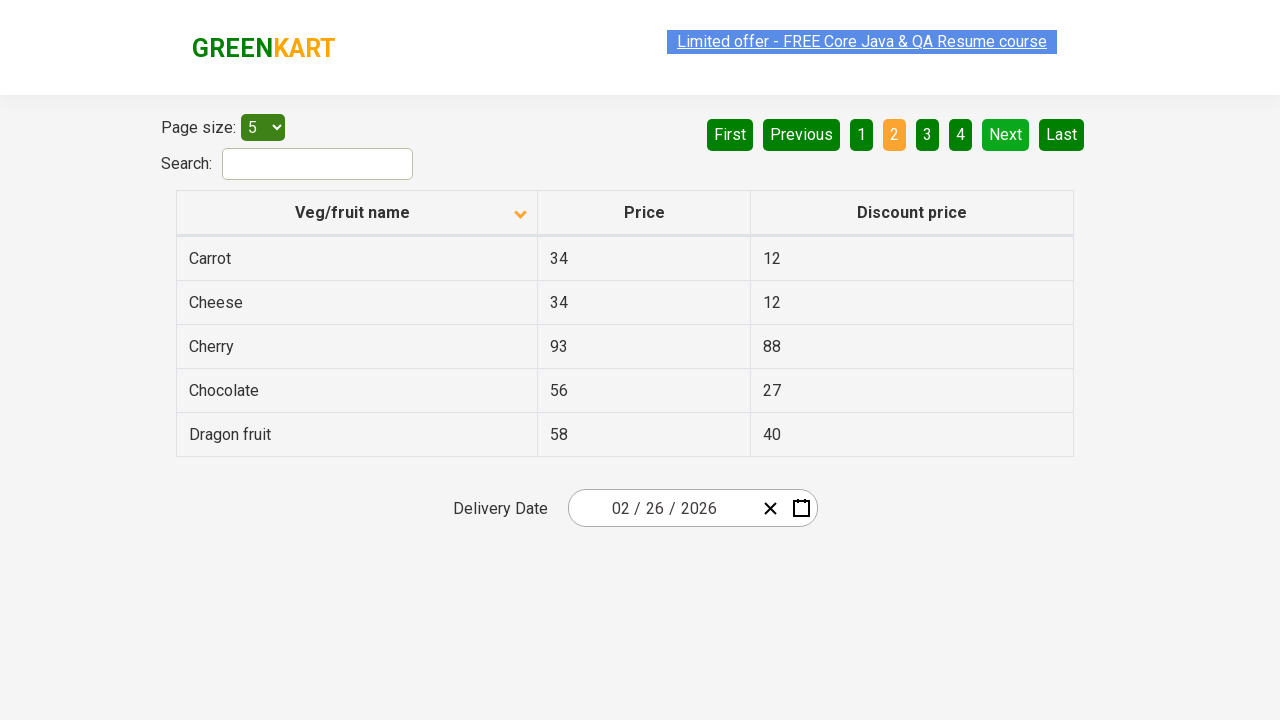

Next page loaded
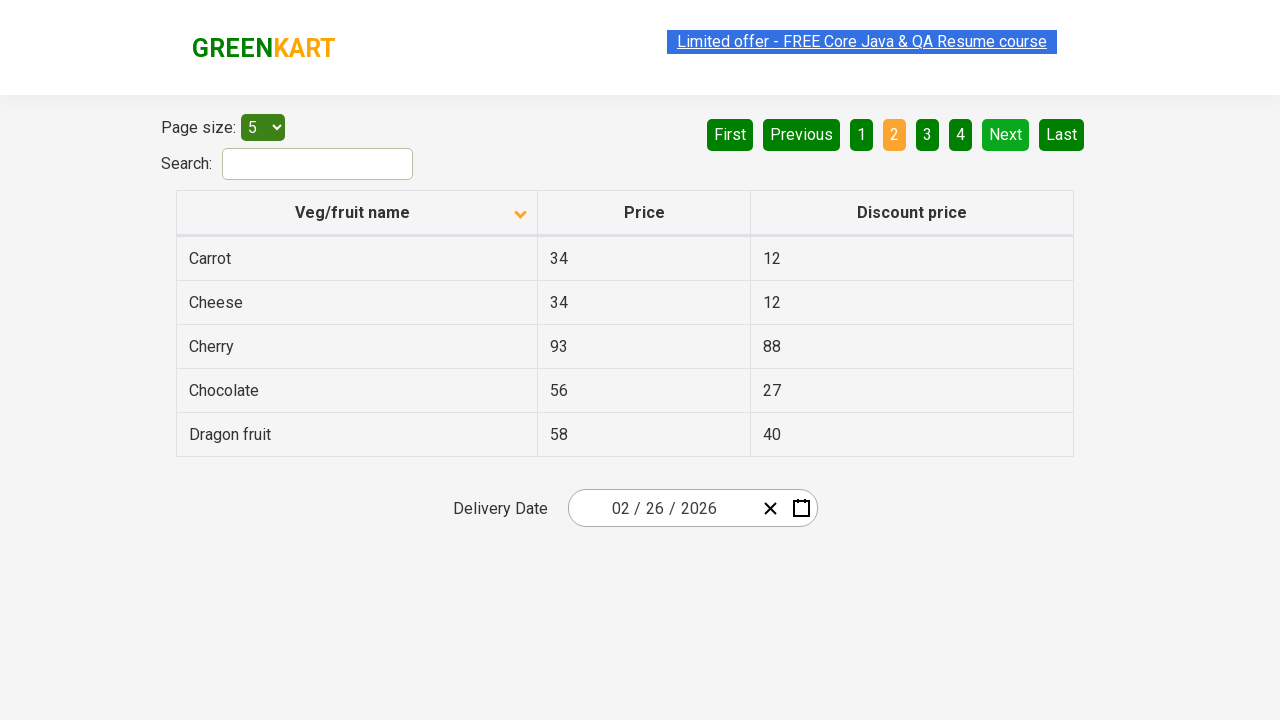

Clicked next page button to continue searching for Wheat at (1006, 134) on [aria-label='Next']
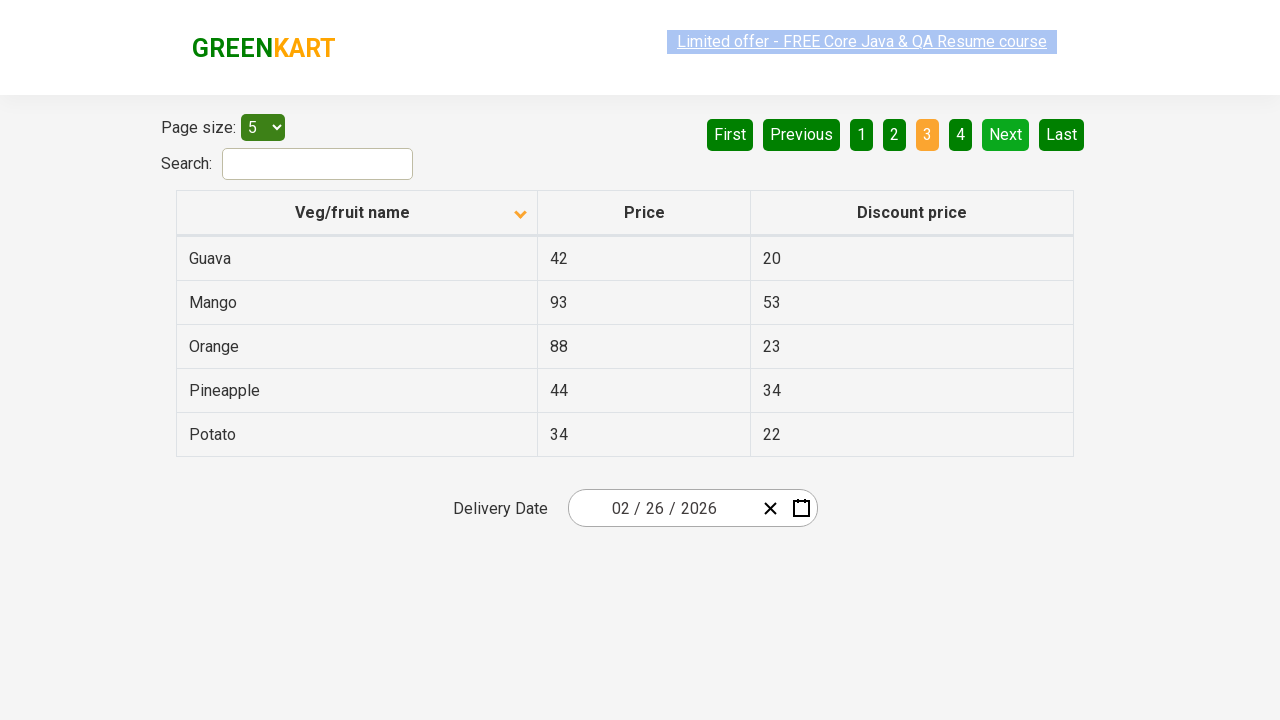

Next page loaded
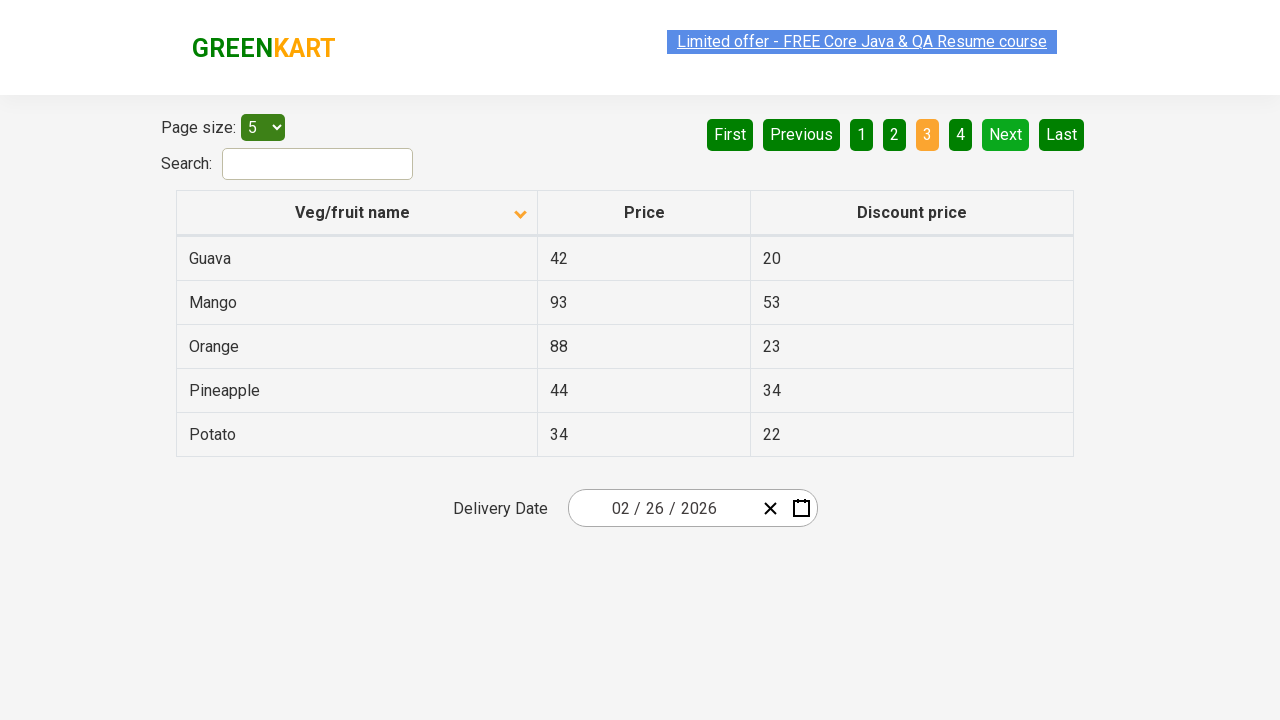

Clicked next page button to continue searching for Wheat at (1006, 134) on [aria-label='Next']
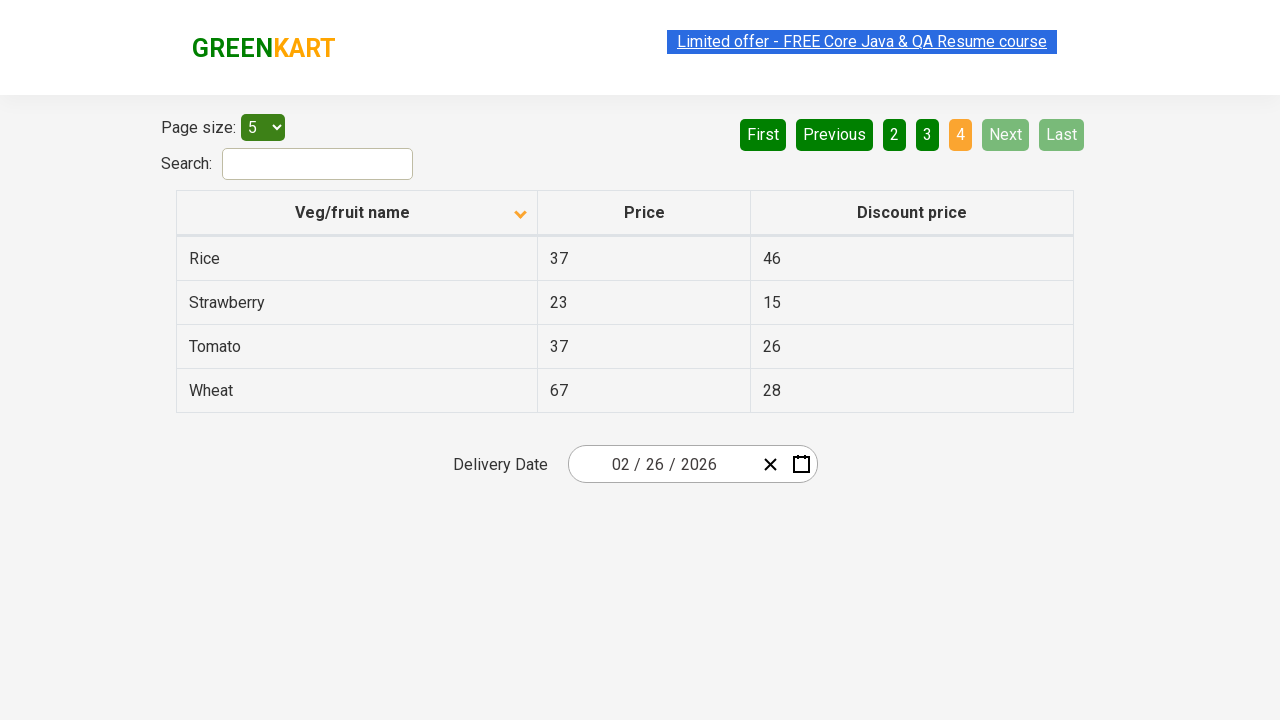

Next page loaded
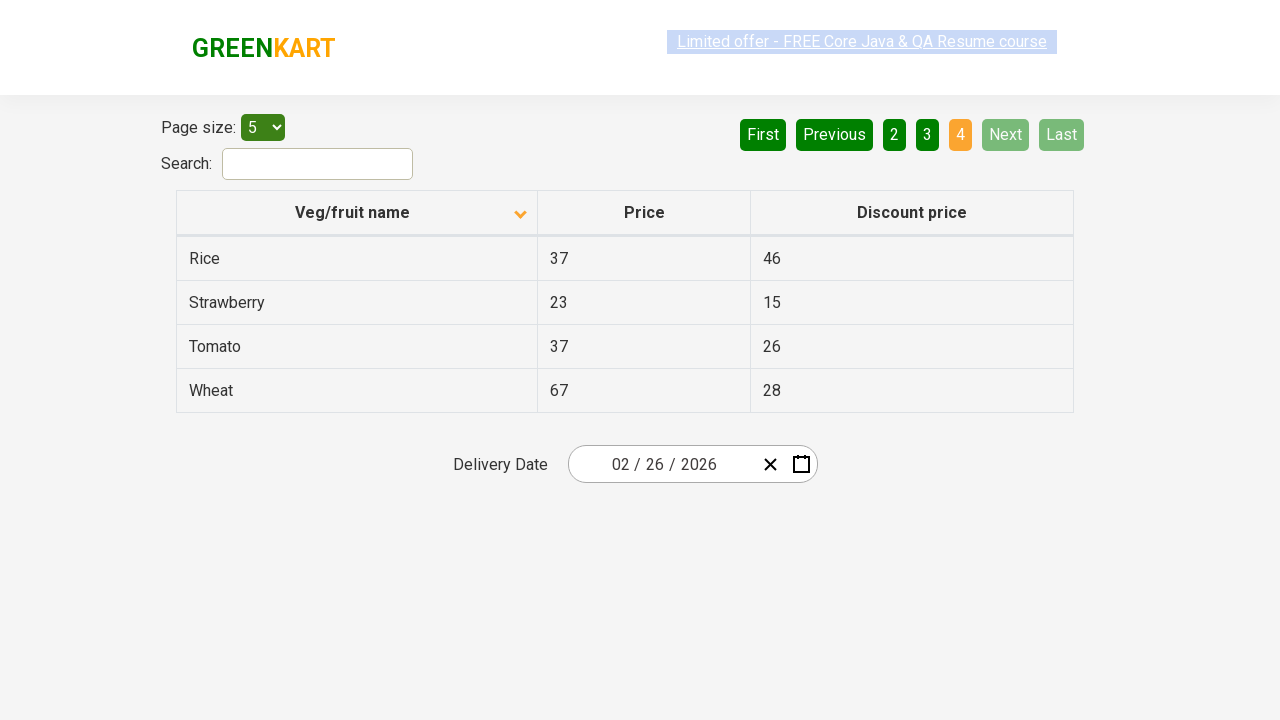

Found Wheat item with price: 67
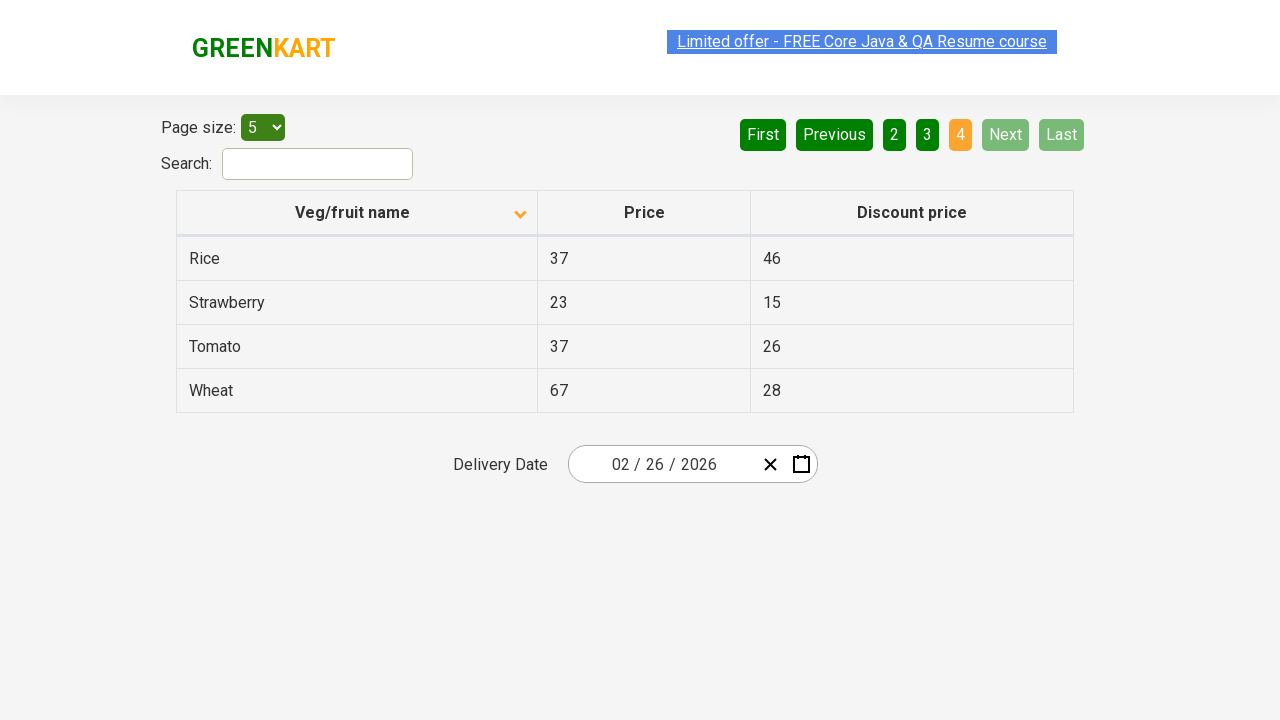

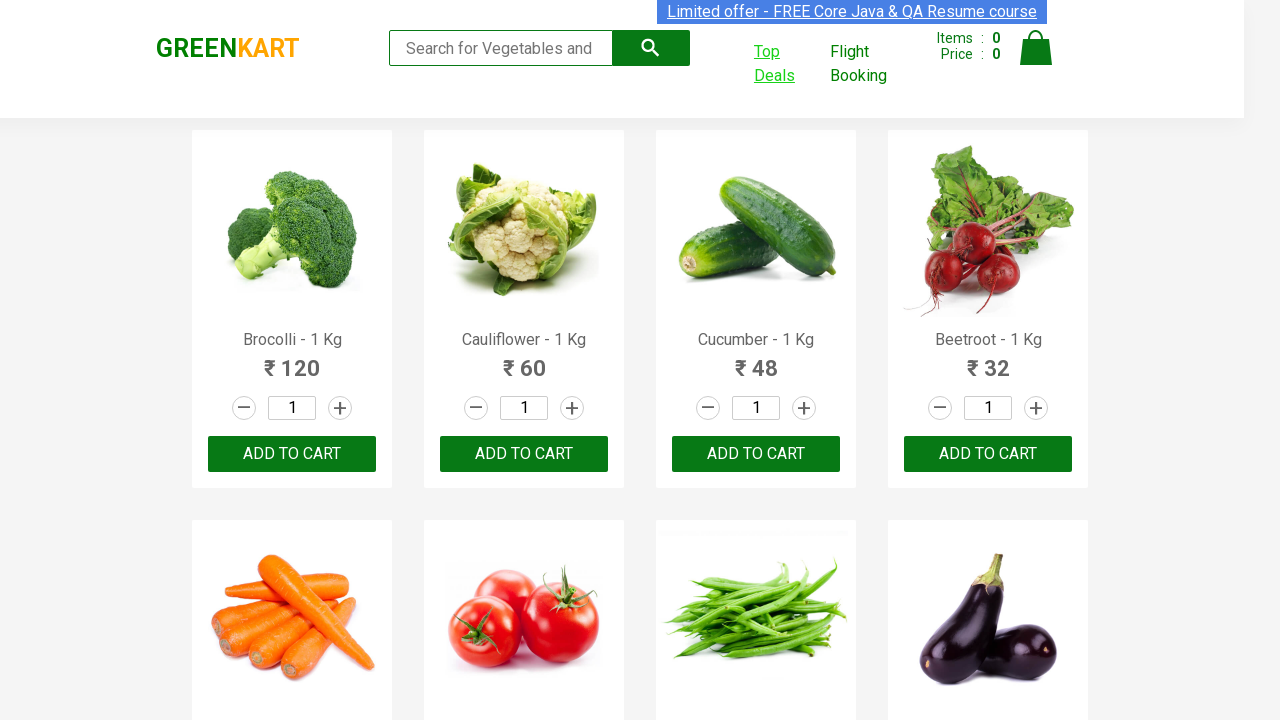